Tests that the navbar dropdown menu contains exactly 14 component links

Starting URL: https://formy-project.herokuapp.com/

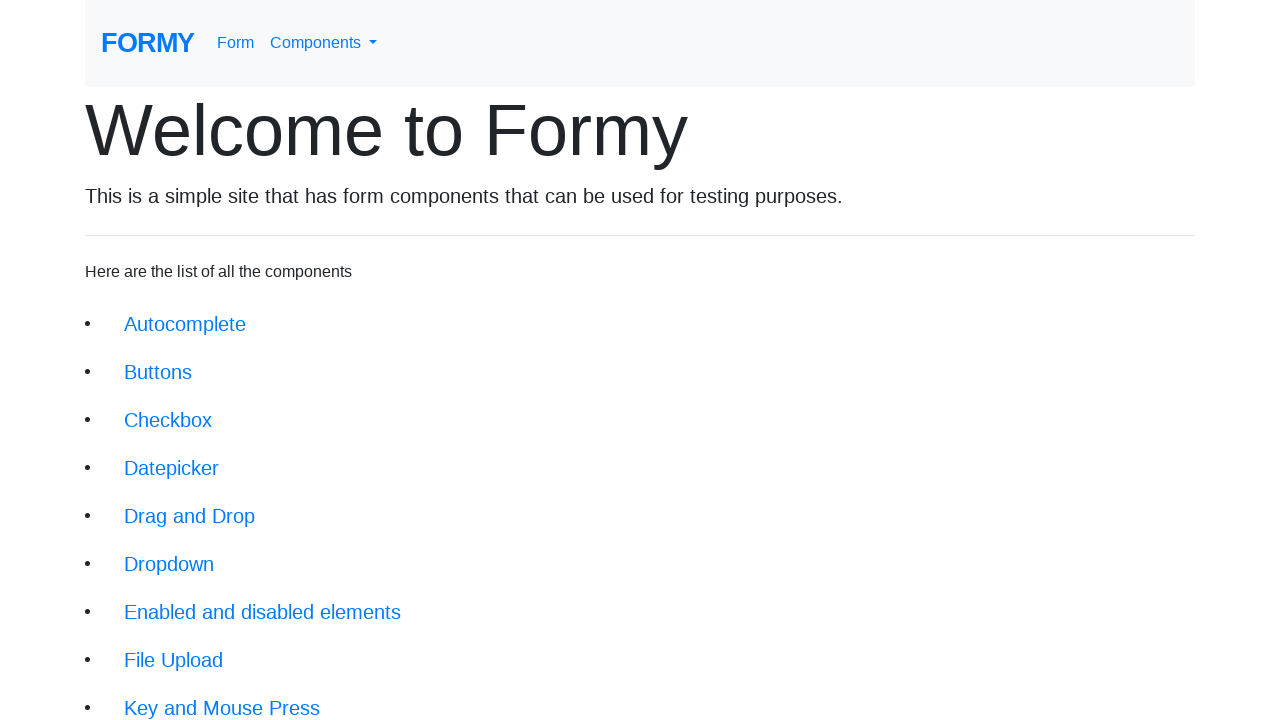

Clicked navbar dropdown menu link at (324, 43) on #navbarDropdownMenuLink
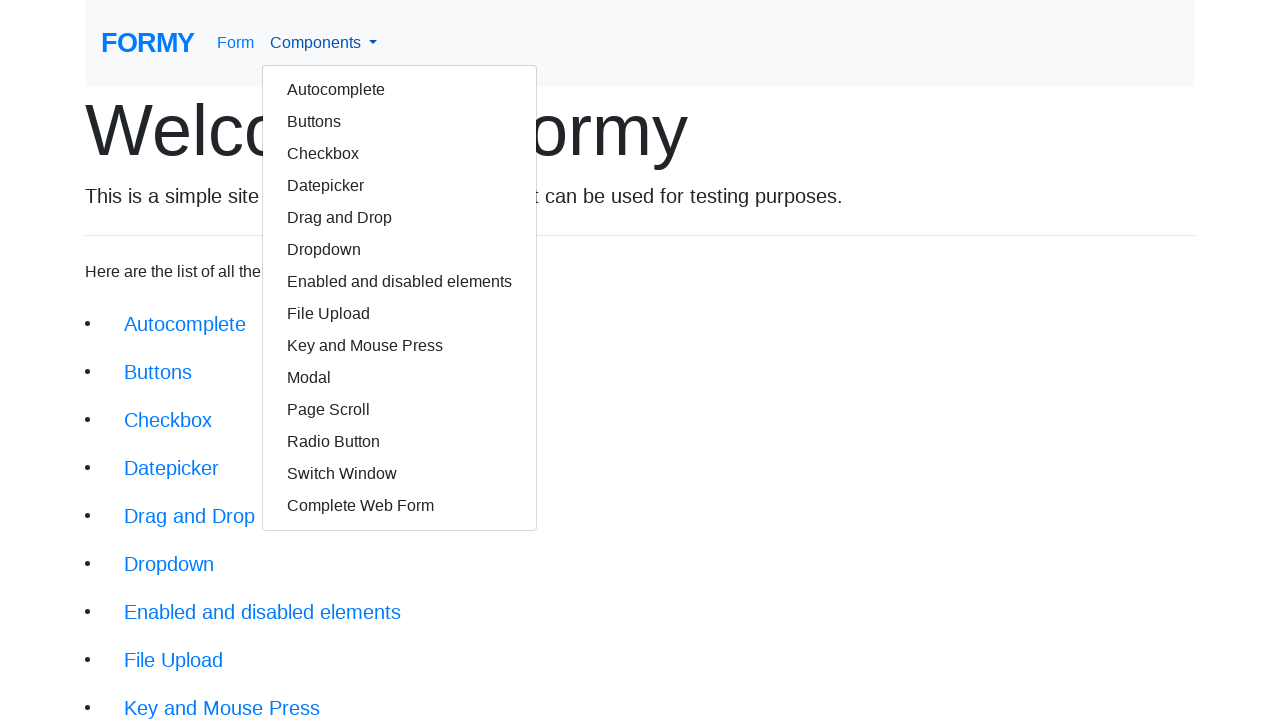

Dropdown menu appeared
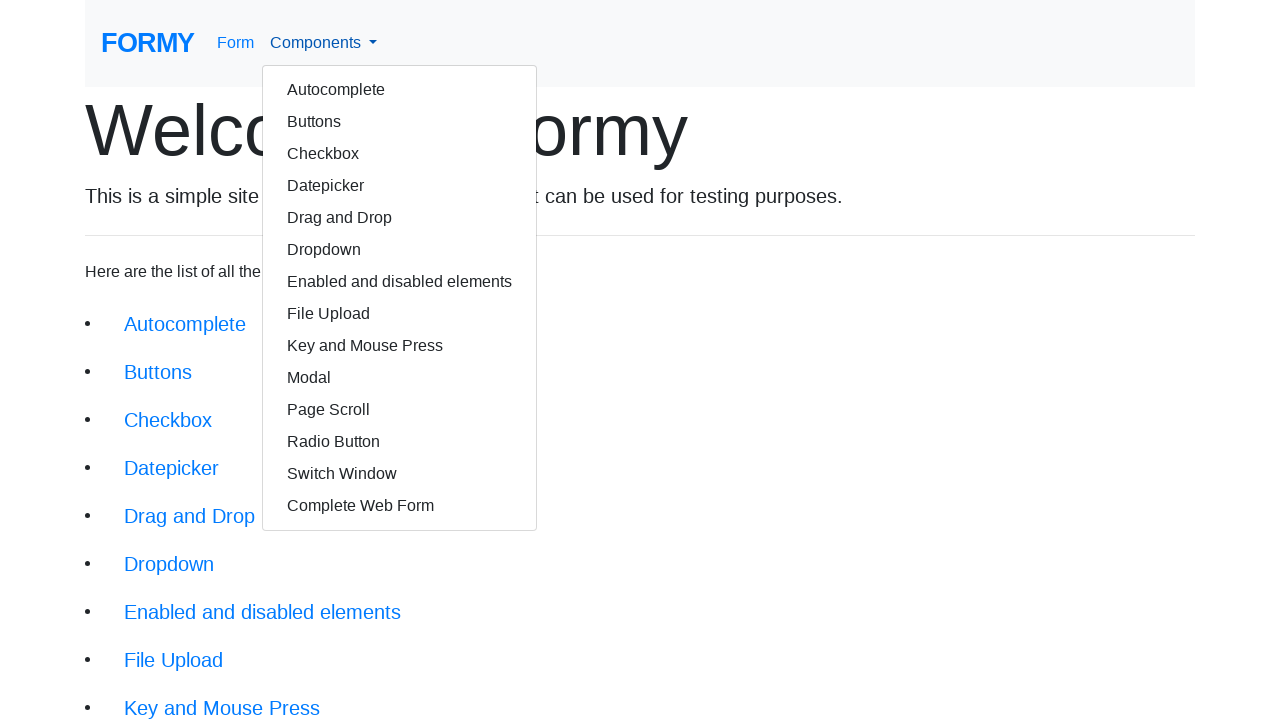

Retrieved all component links from dropdown menu
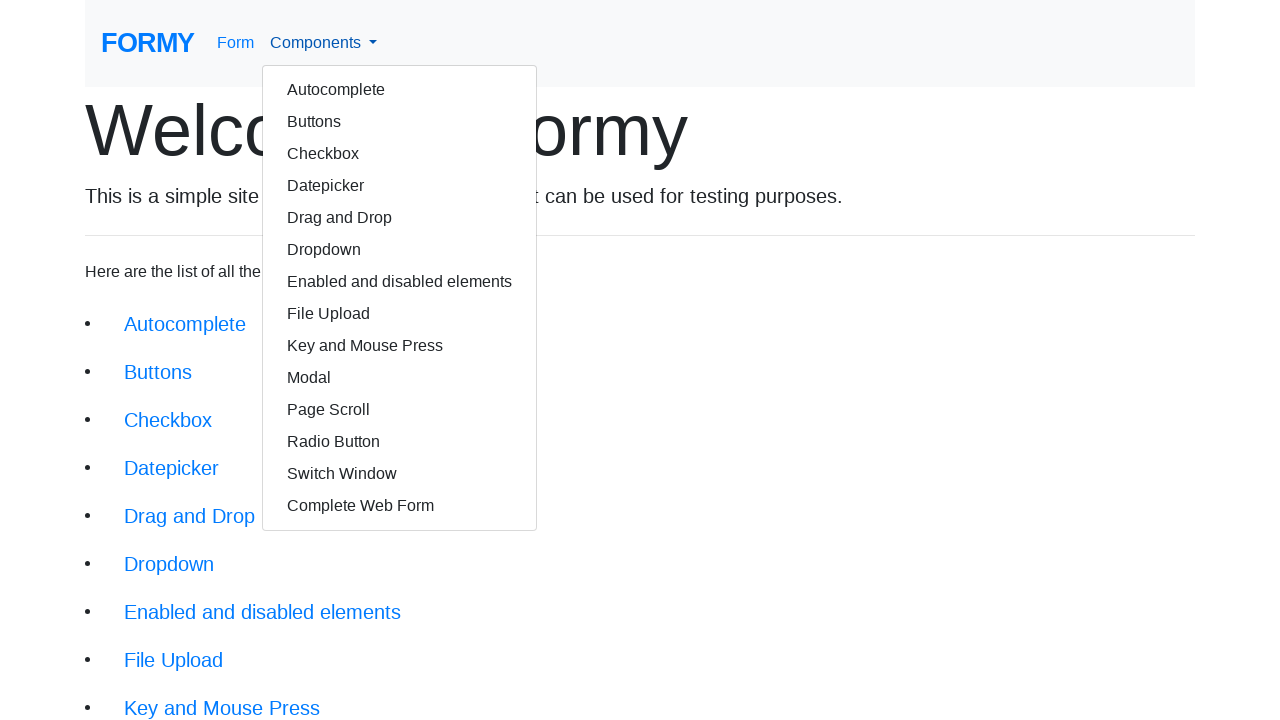

Verified navbar dropdown menu contains exactly 14 component links
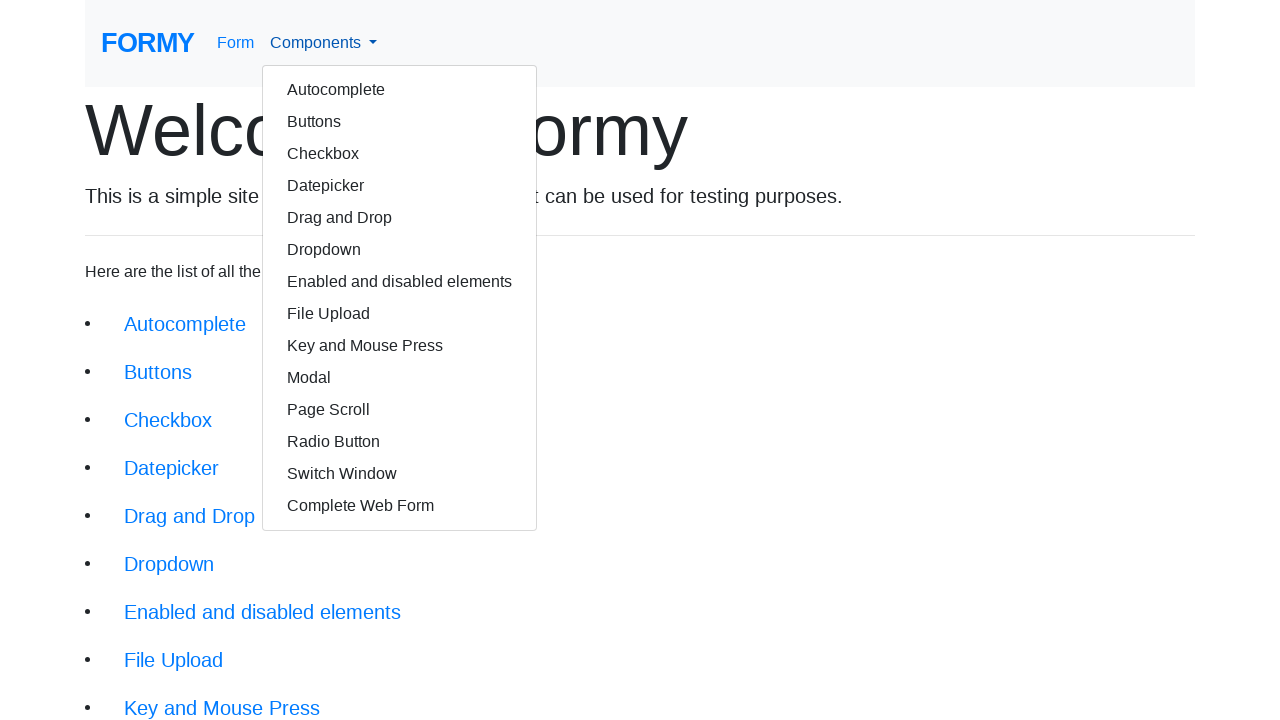

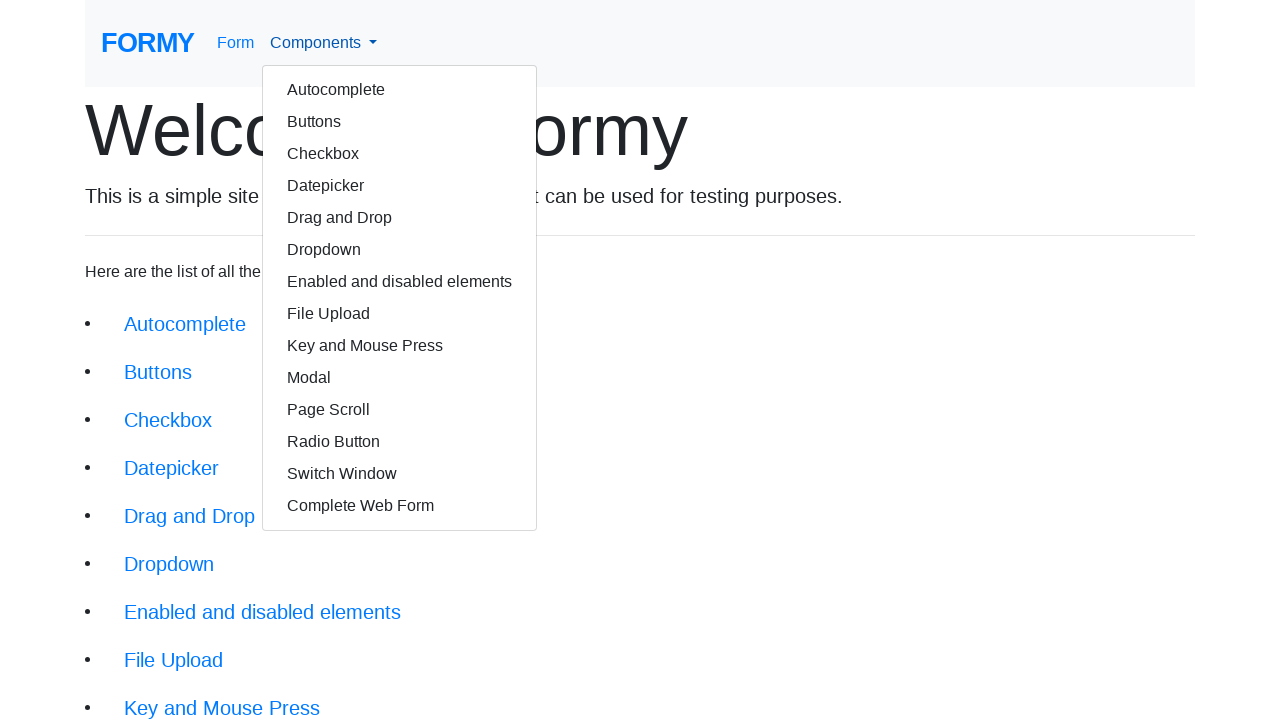